Navigates to the Rahul Shetty Academy homepage and verifies the page loads by checking the title

Starting URL: https://rahulshettyacademy.com

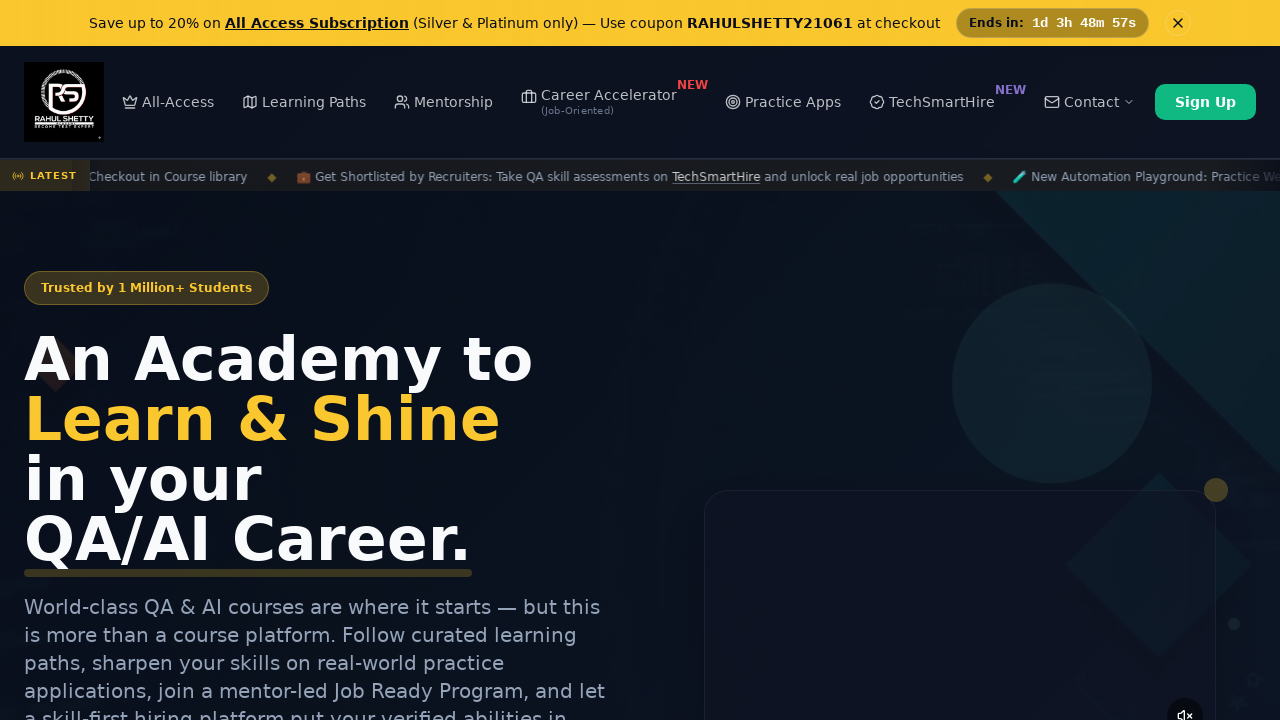

Waited for page to reach domcontentloaded state
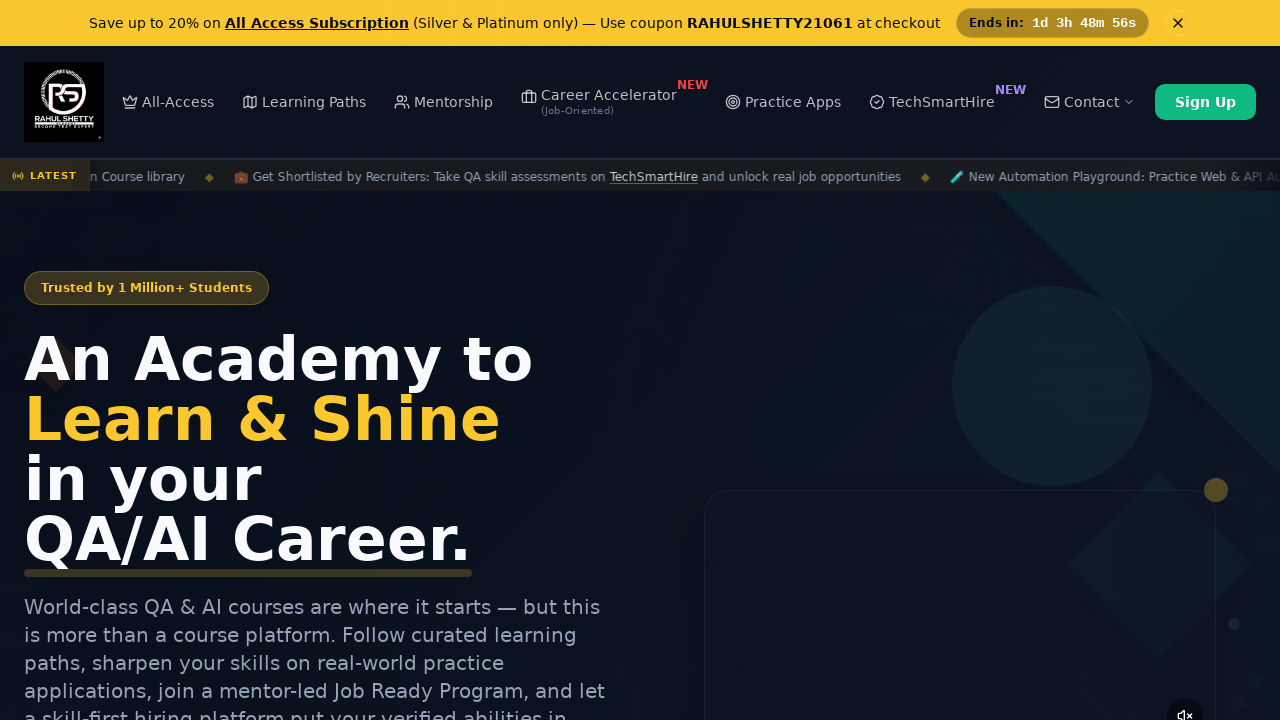

Retrieved page title: Rahul Shetty Academy | QA Automation, Playwright, AI Testing & Online Training
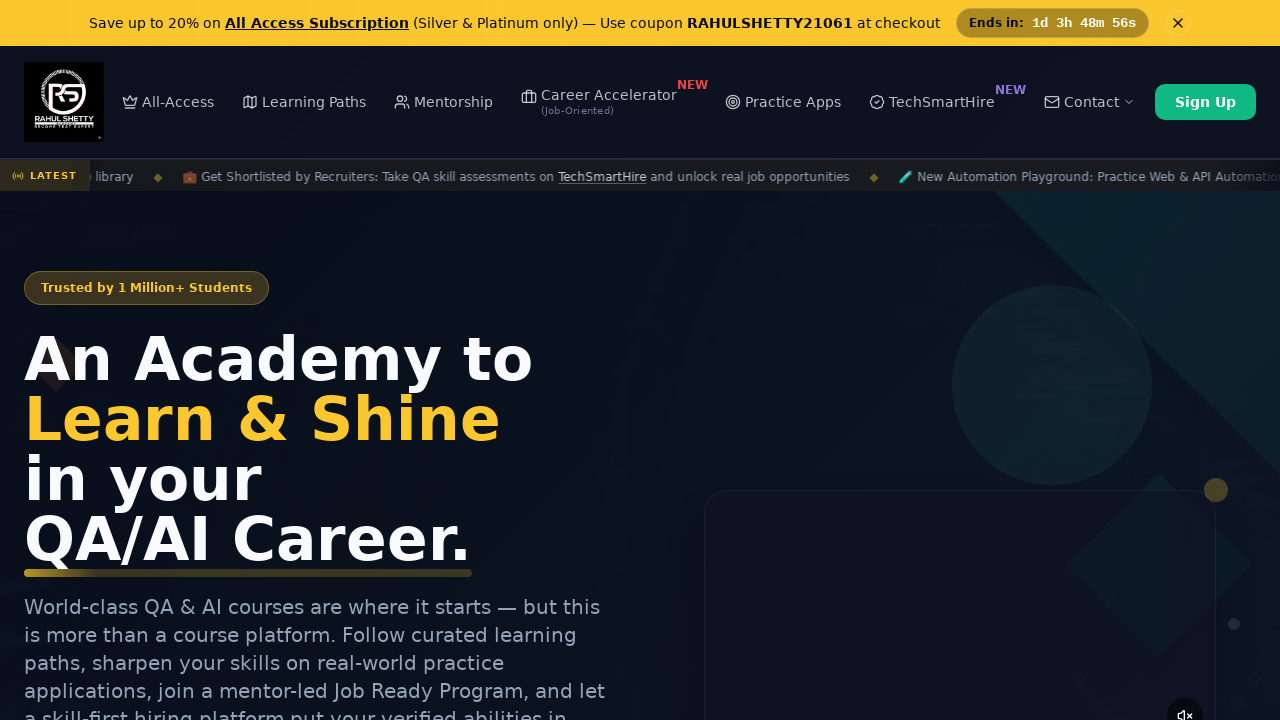

Printed page title to console
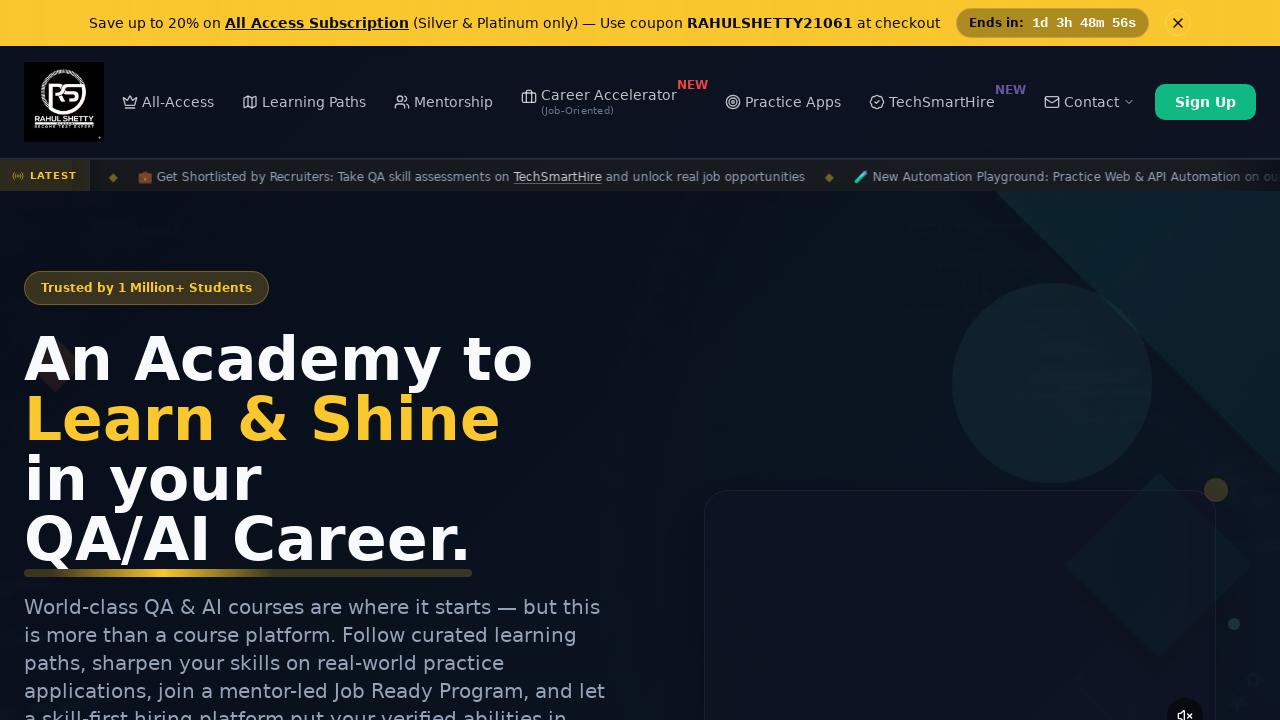

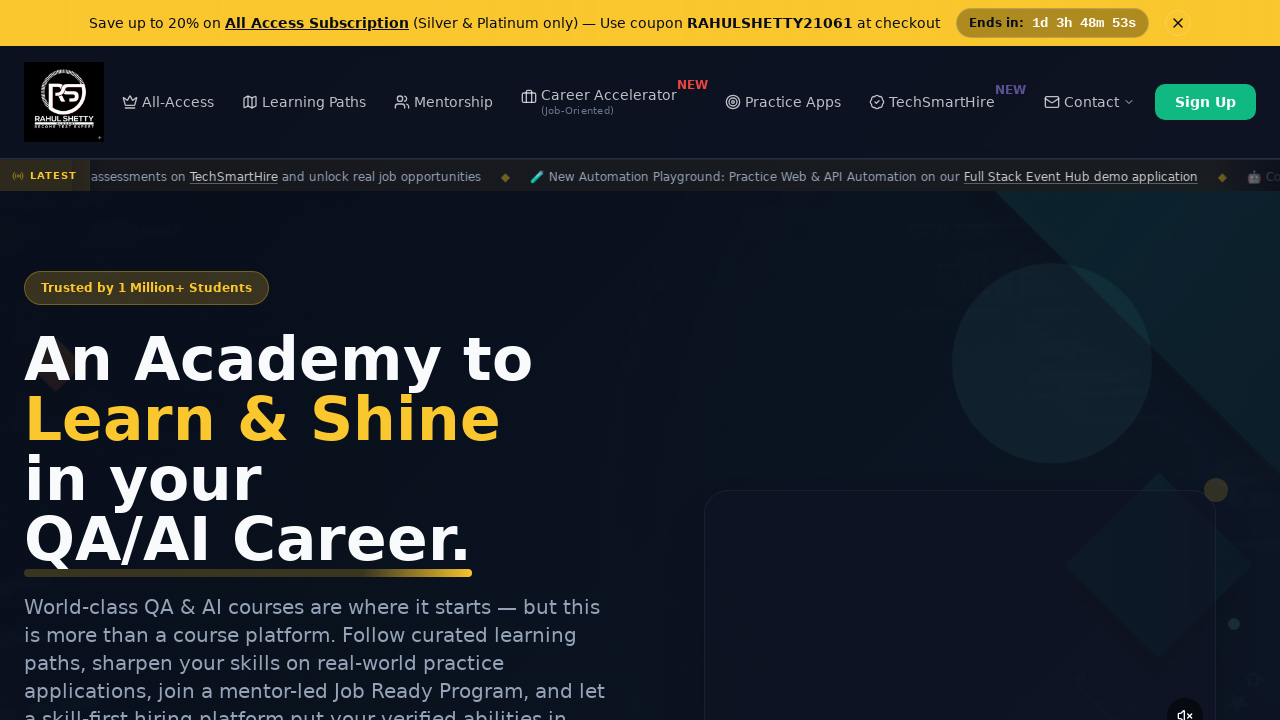